Tests that destroying the last item hides the main section and footer

Starting URL: http://backbonejs.org/examples/todos/

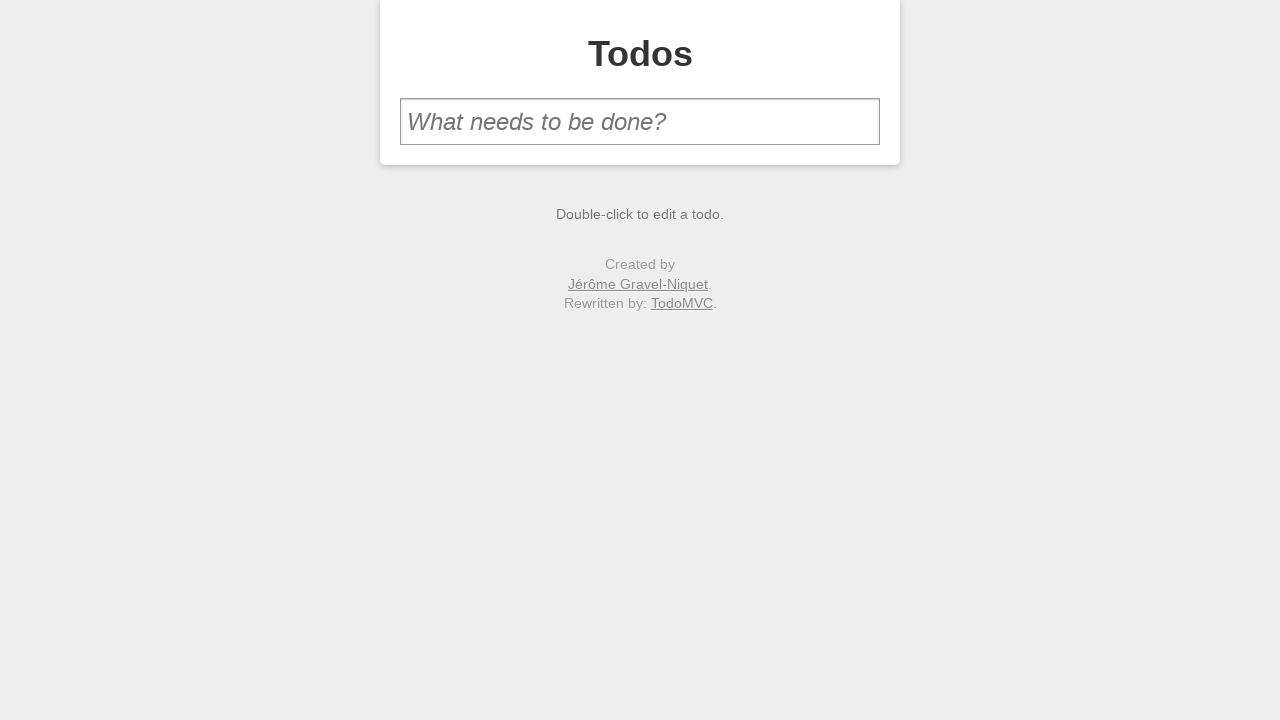

Filled new todo input with 'make sure main and footer are hidden' on #new-todo
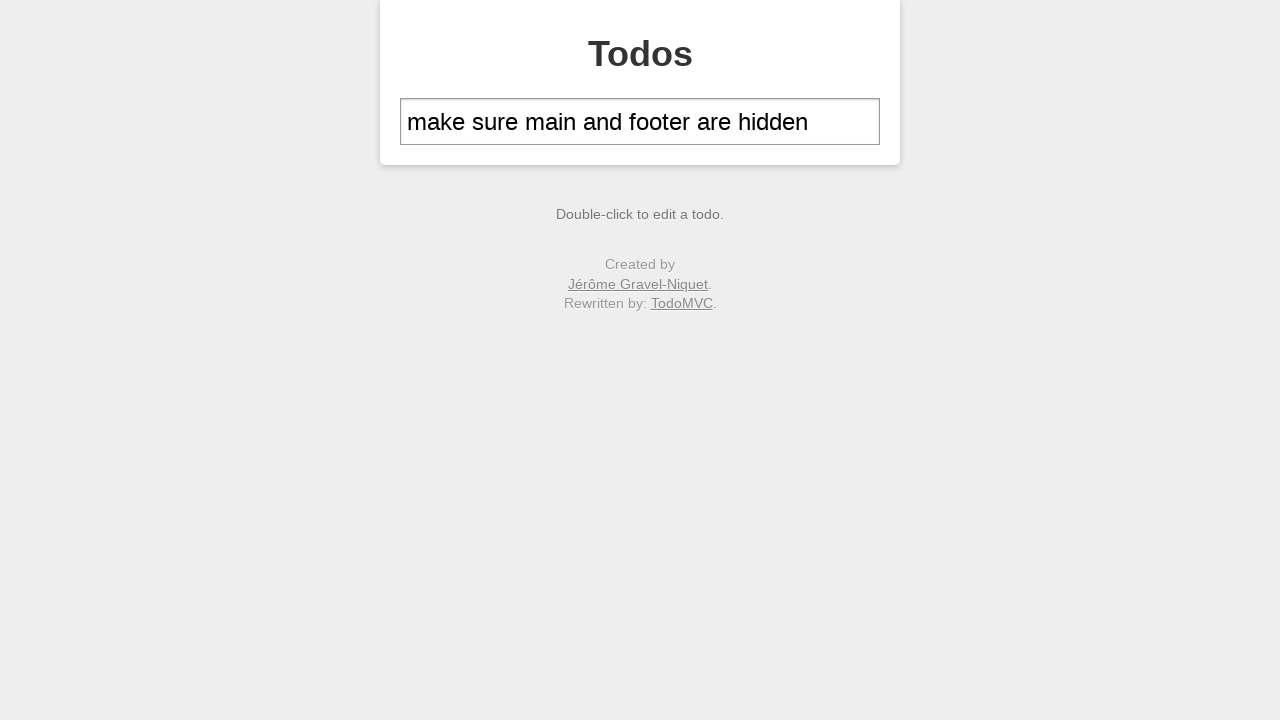

Pressed Enter to add the todo item on #new-todo
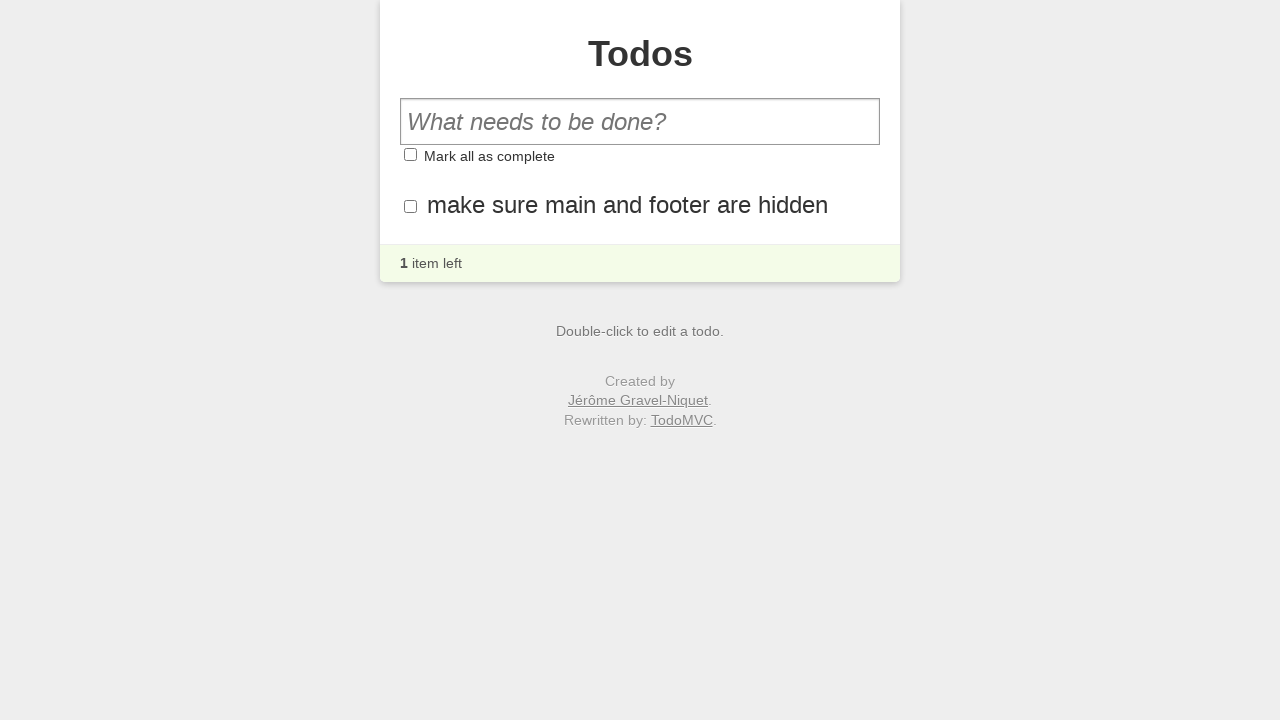

Hovered over the first todo item to reveal destroy button at (640, 206) on #todo-list li:first-child
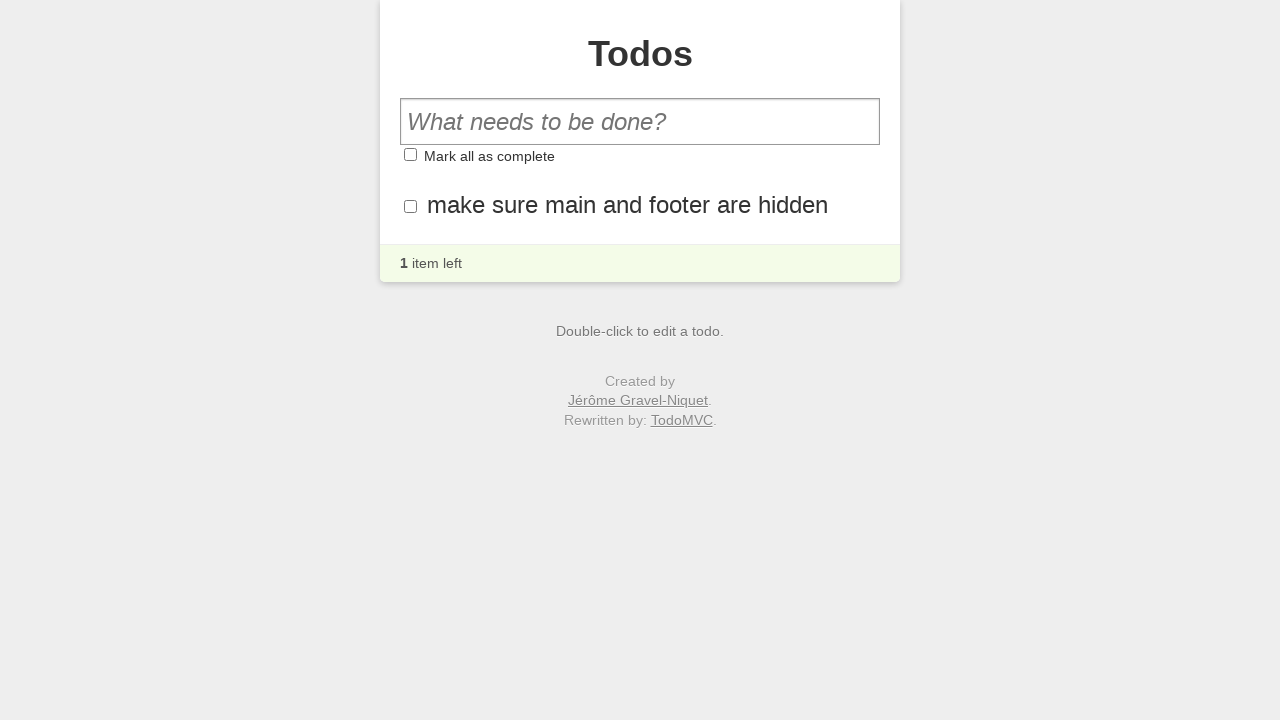

Clicked destroy button to remove the last todo item at (865, 207) on #todo-list li:first-child .destroy
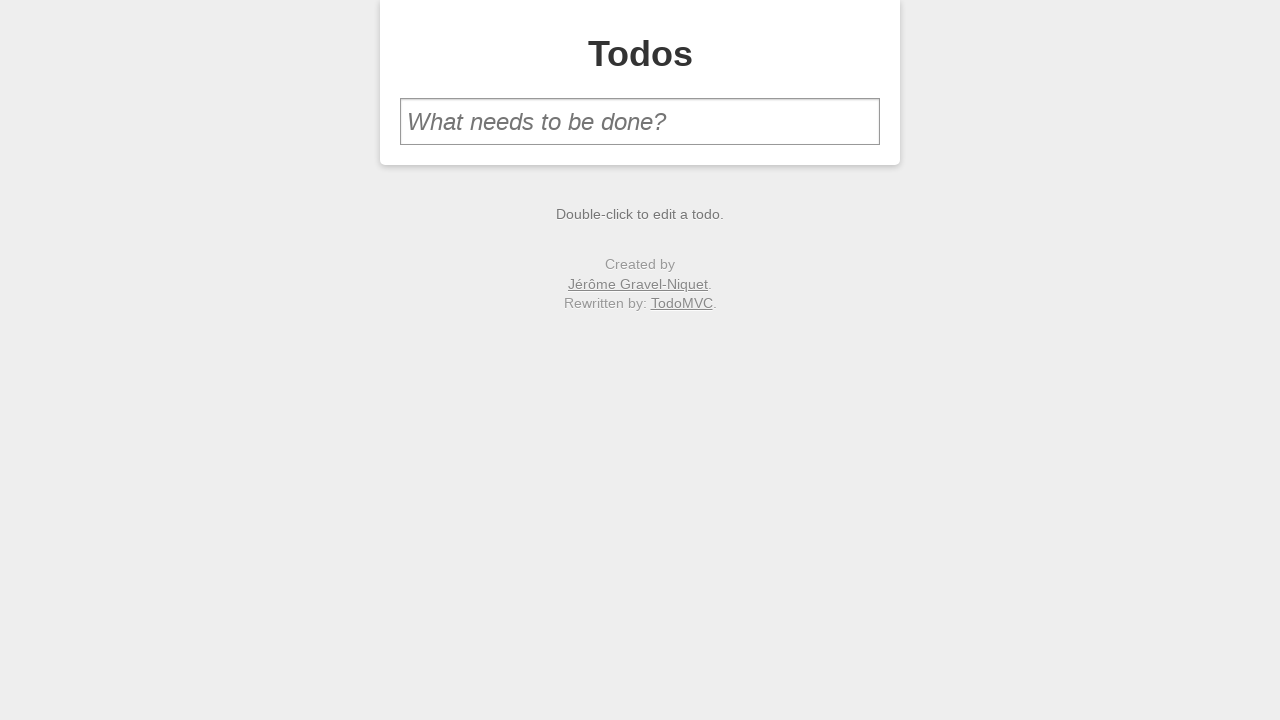

Verified that main section is hidden after destroying the last item
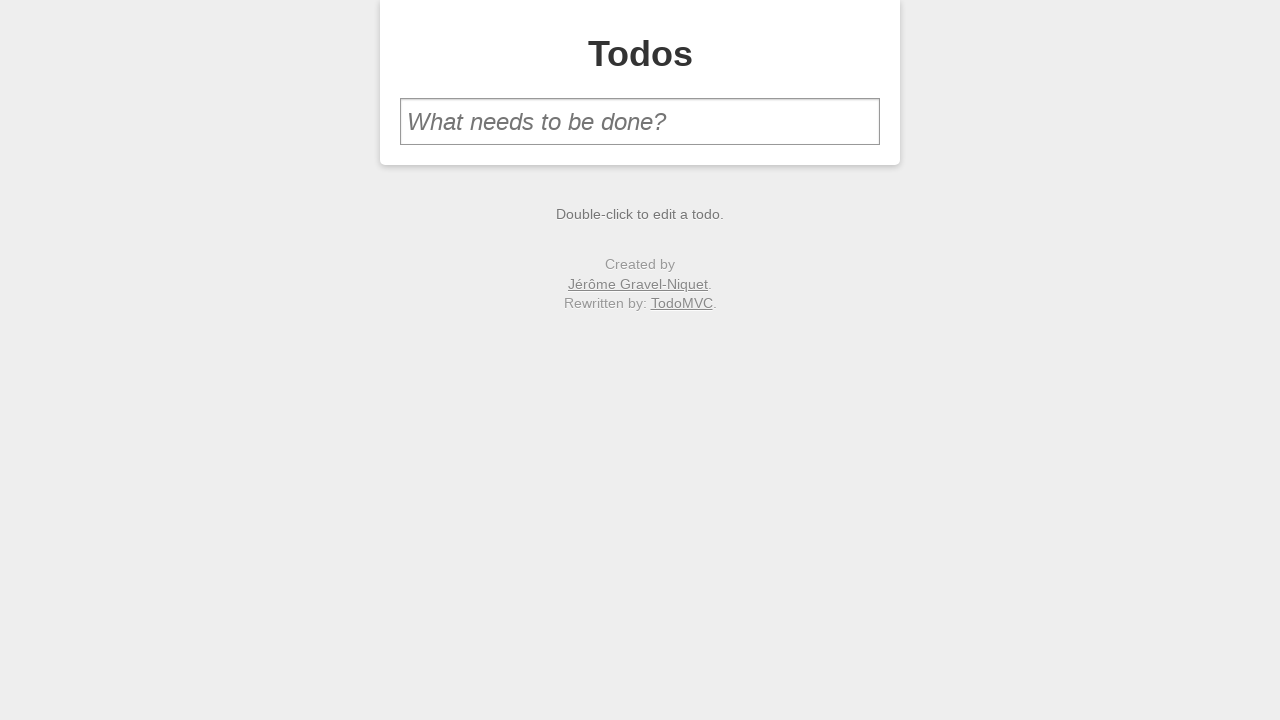

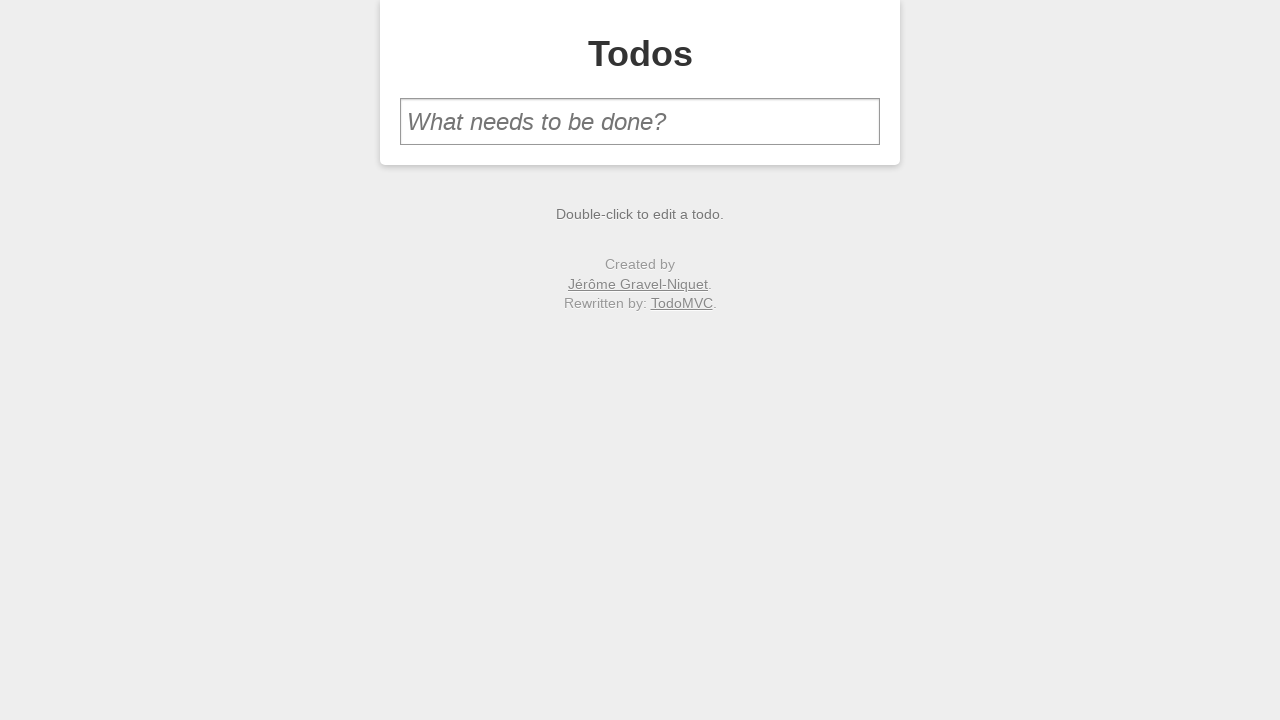